Tests accessibility, overflow, and overlap issues on the features page at tablet viewport (768x1024)

Starting URL: https://businessinfinity.asisaga.com/features

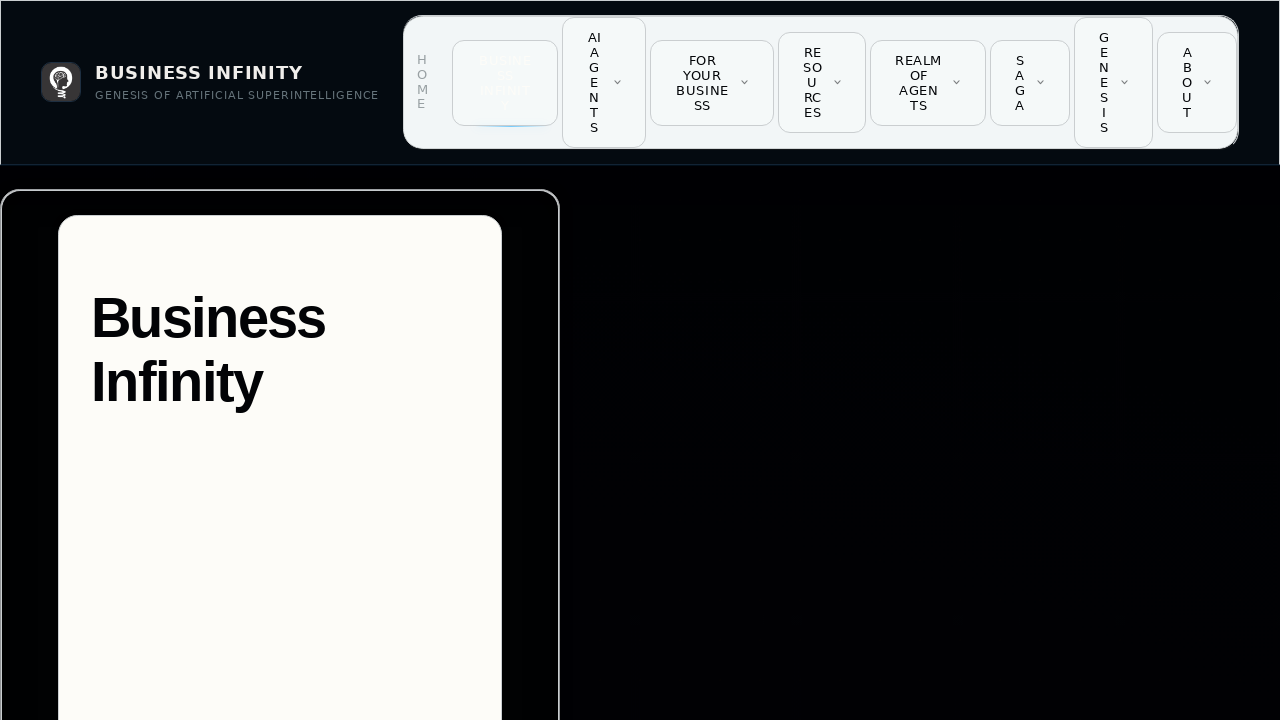

Set viewport to tablet size (768x1024)
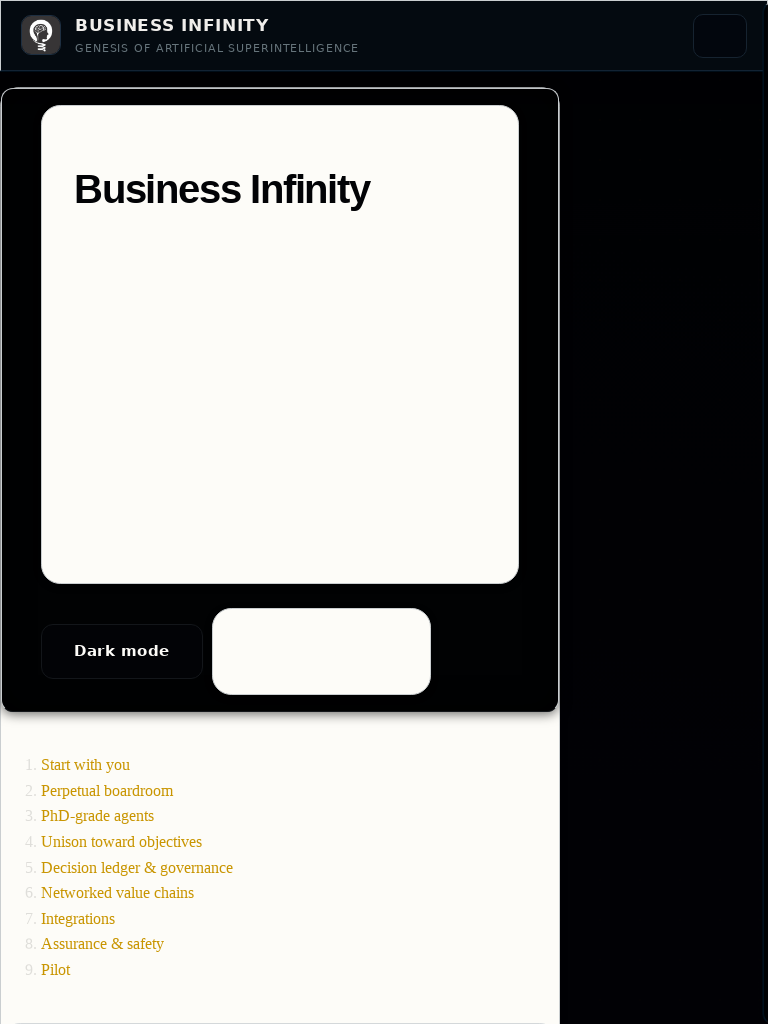

Page DOM content loaded
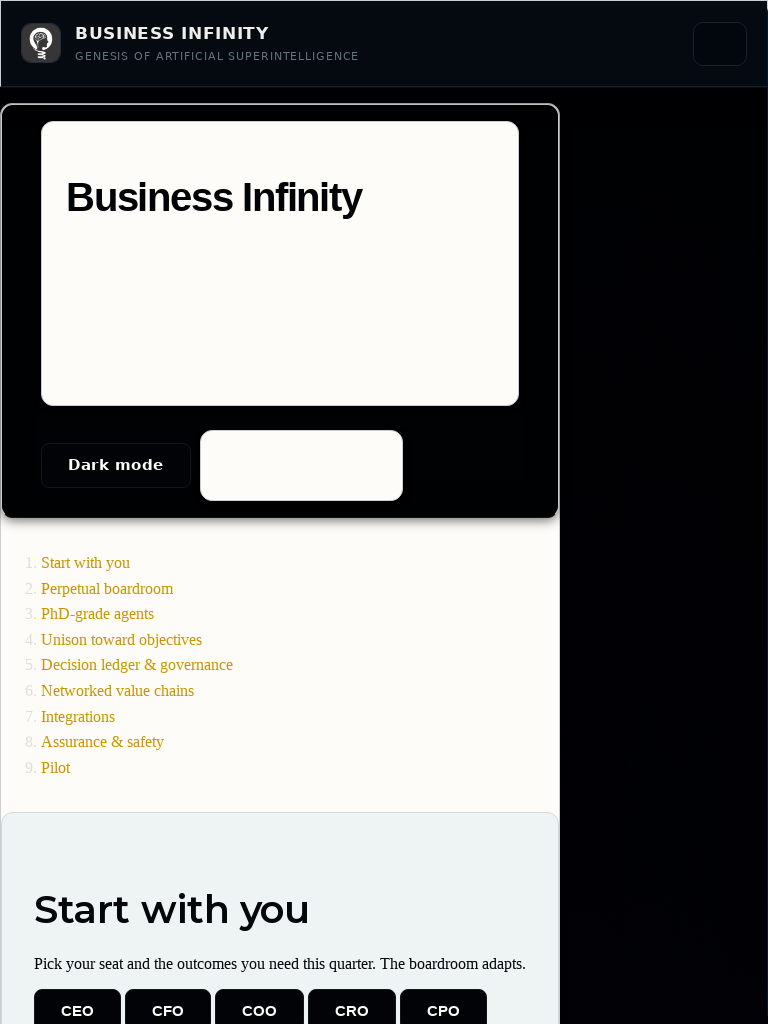

Main body element is visible
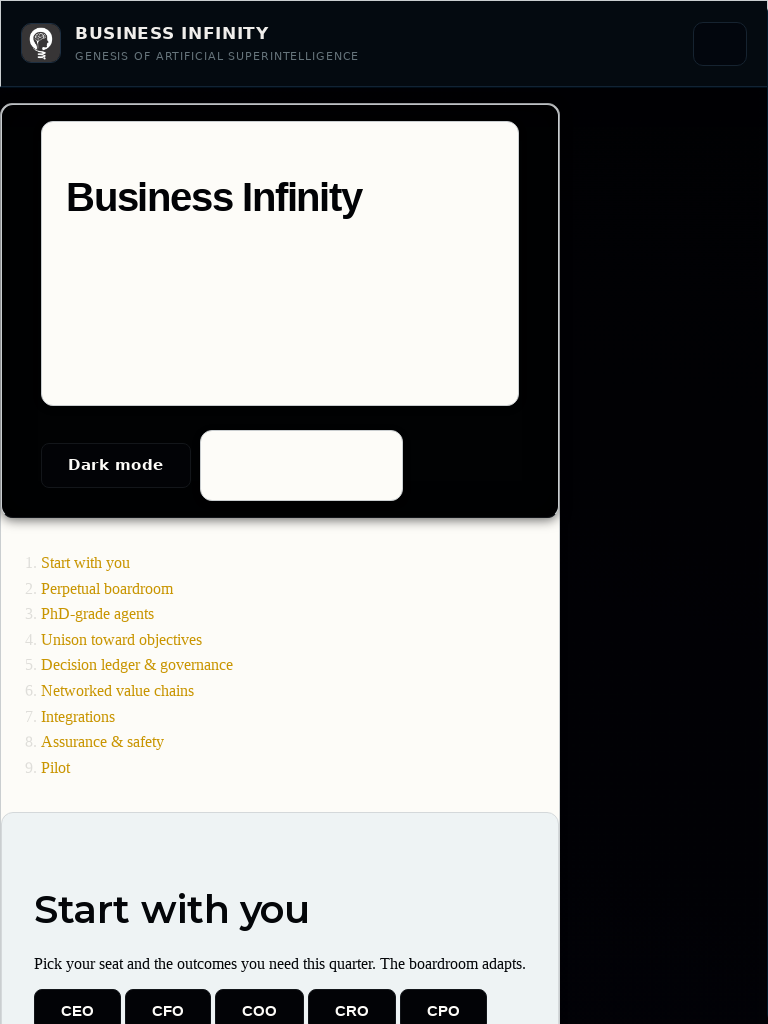

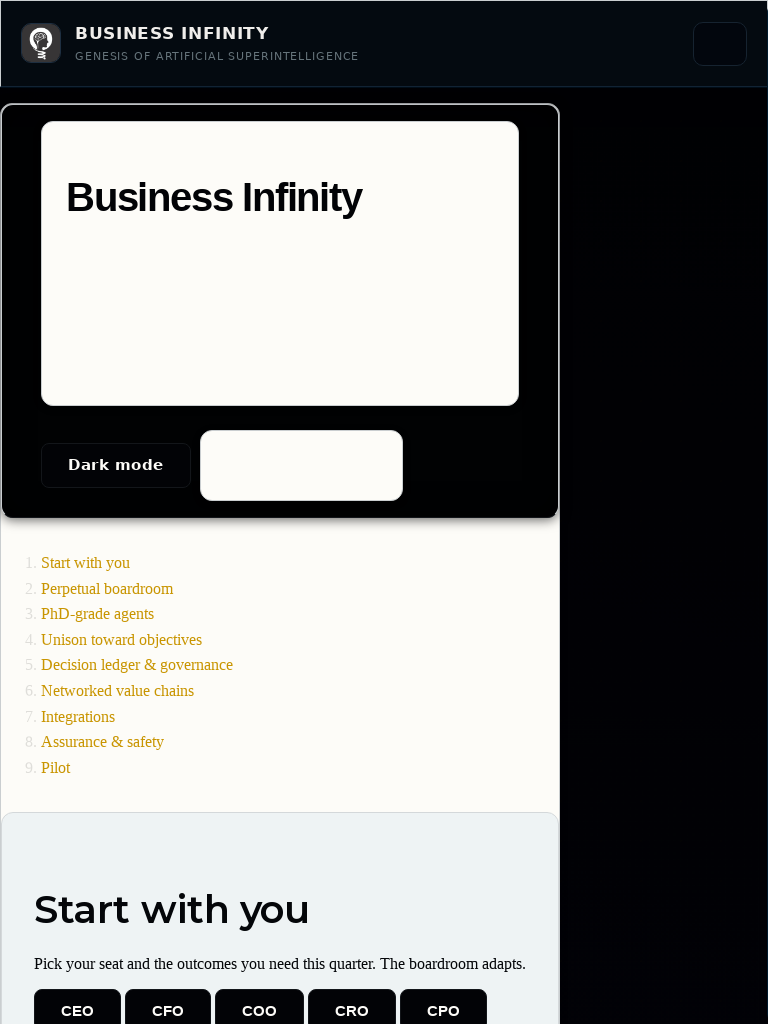